Navigates to the Selenium website and scrolls to the "News" heading element, first positioning it at the bottom of the viewport, then at the top.

Starting URL: https://www.selenium.dev/

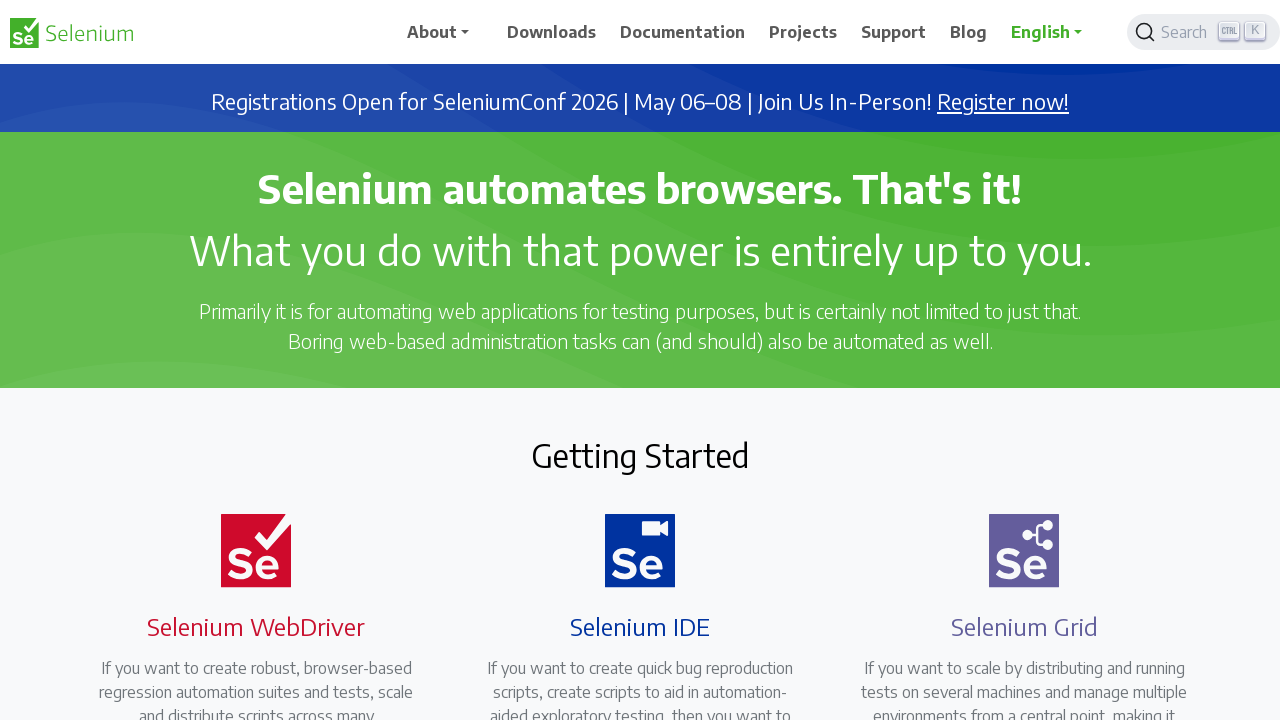

Navigated to Selenium website
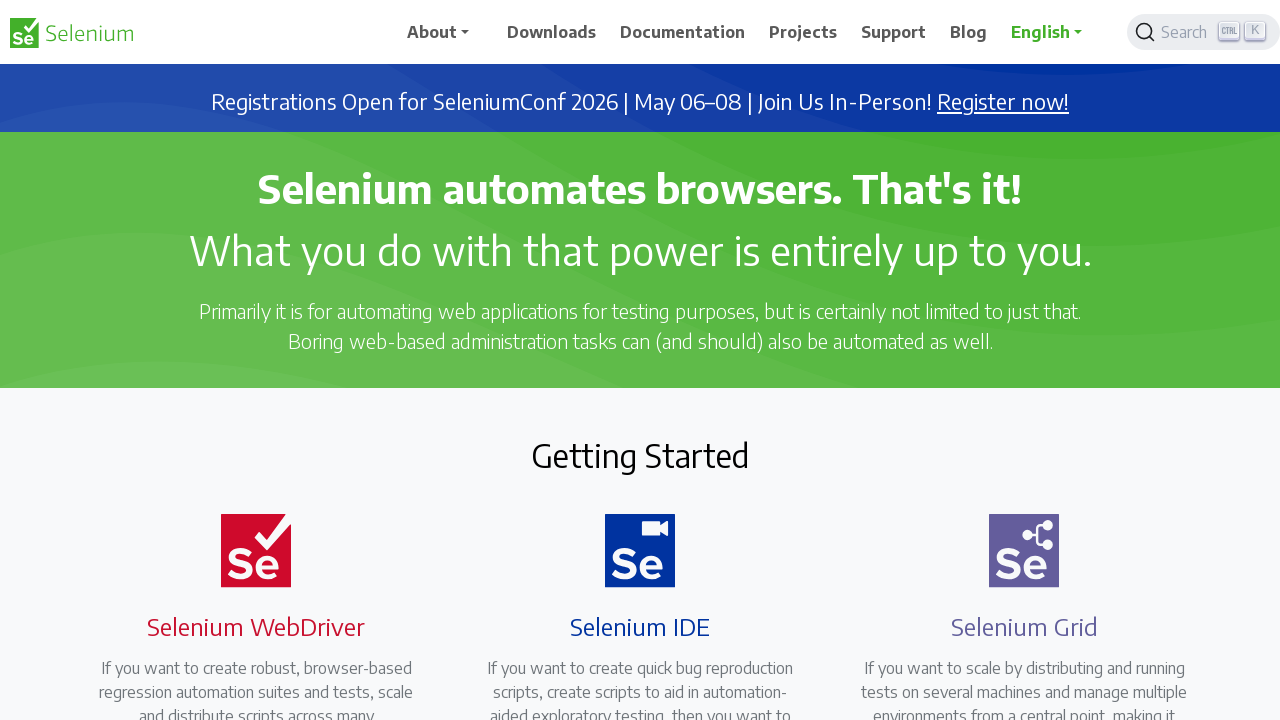

Located News heading element
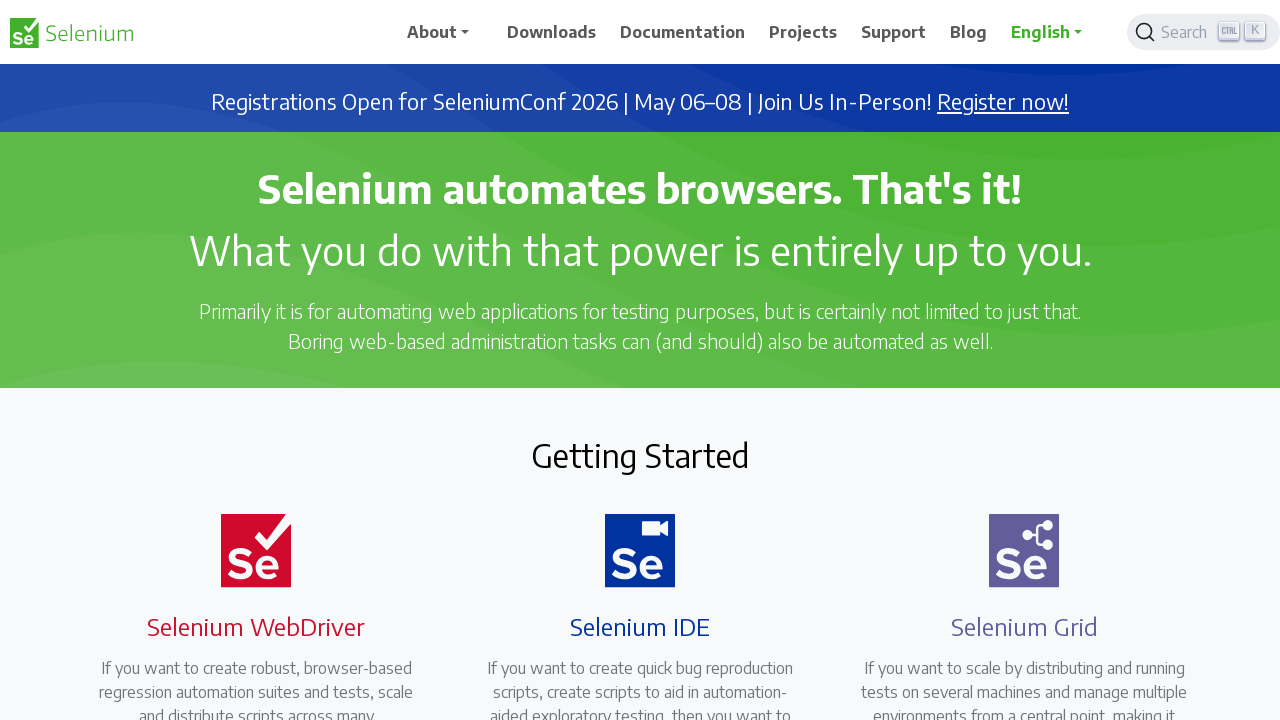

Scrolled News element into view if needed
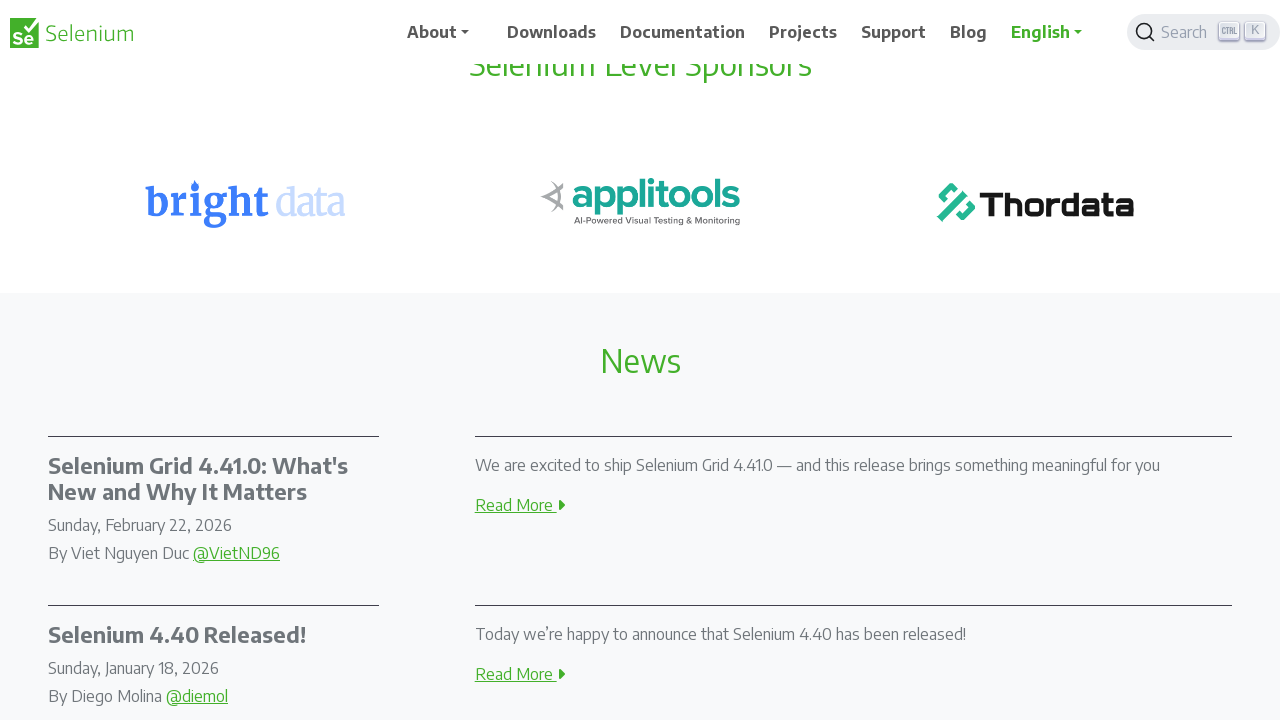

Positioned News heading at bottom of viewport
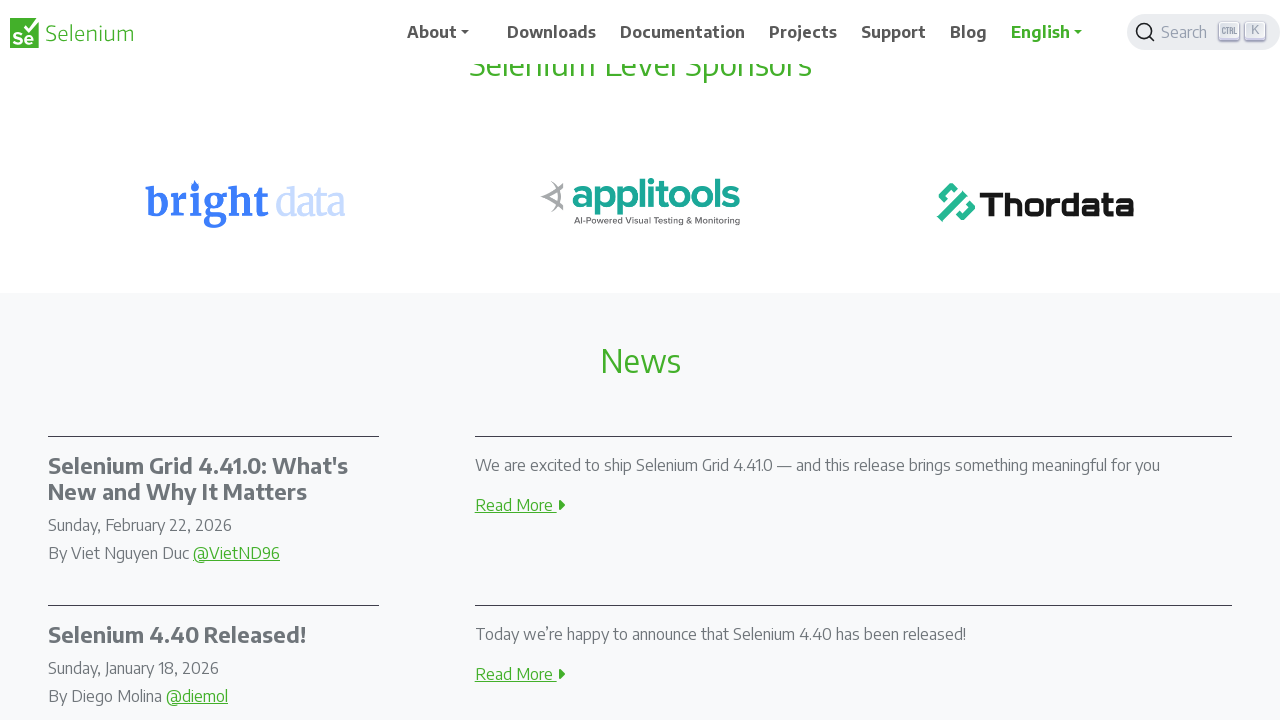

Waited 2 seconds
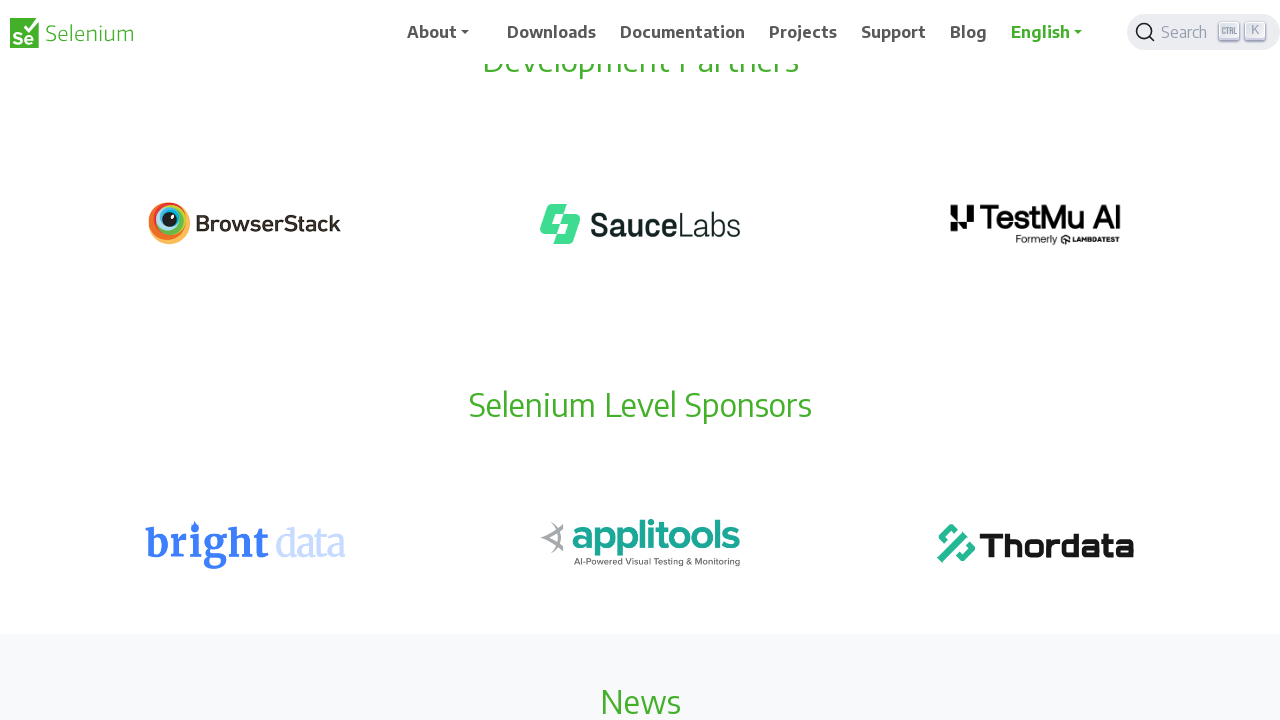

Positioned News heading at top of viewport
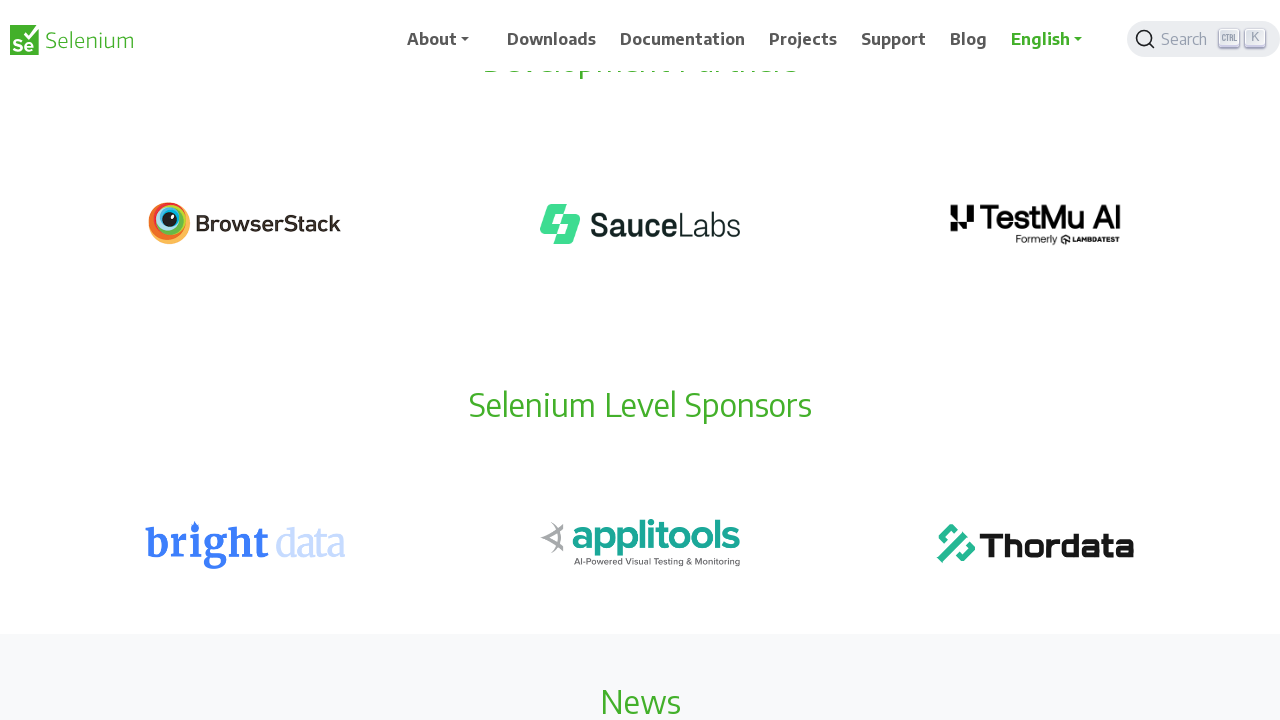

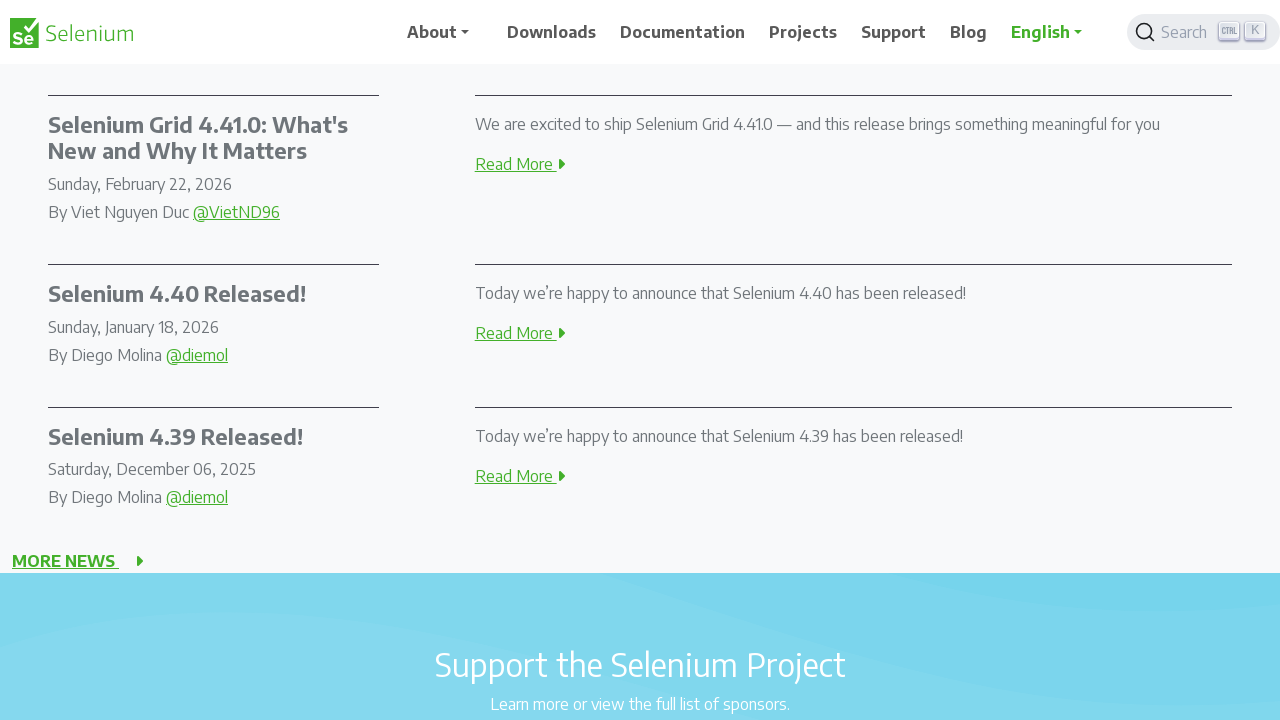